Tests finding a link by its calculated text value, clicking it, then filling out a multi-field form with personal information (name, last name, city, country) and submitting it.

Starting URL: http://suninjuly.github.io/find_link_text

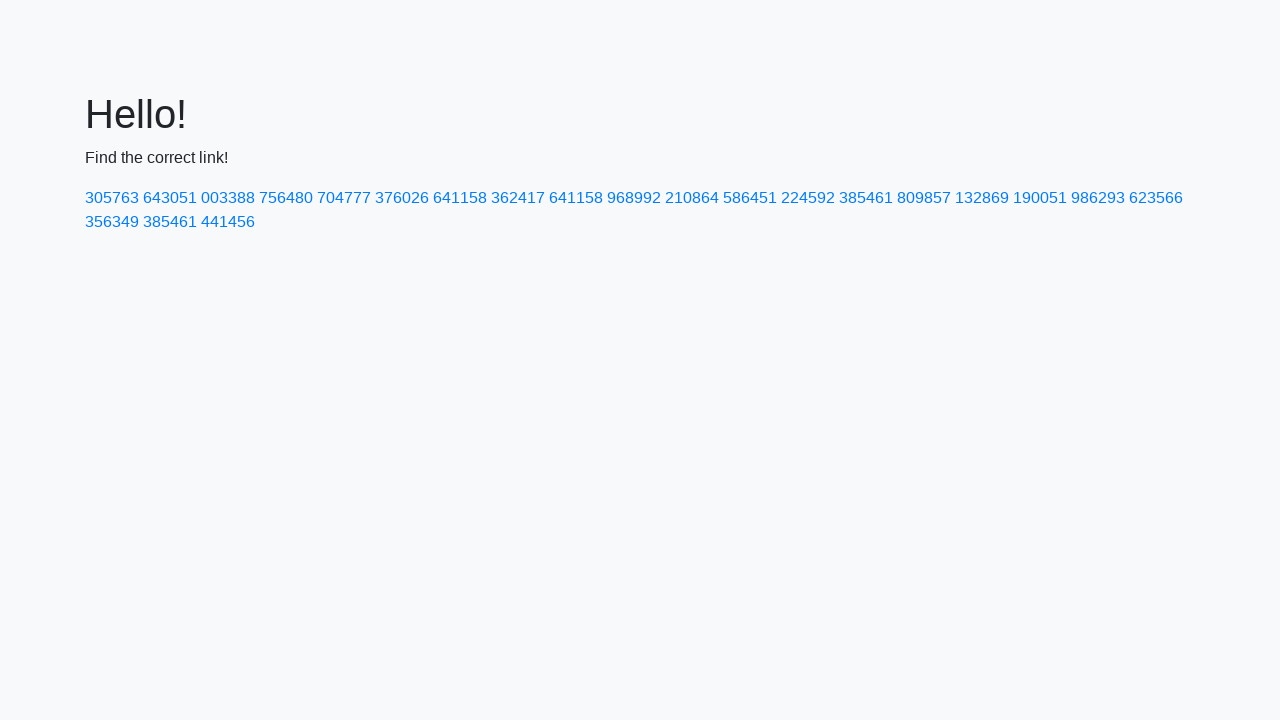

Clicked link with calculated text value '22946' at (808, 198) on text=224592
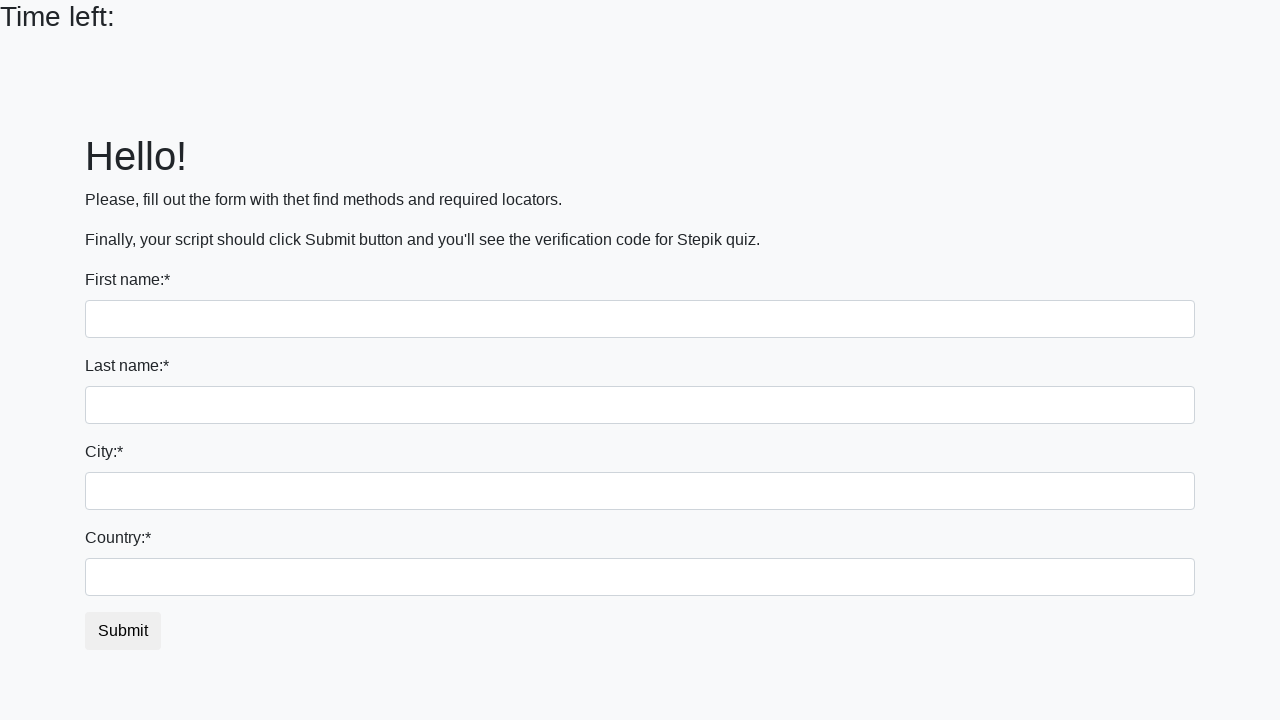

Filled first name field with 'Ivan' on input
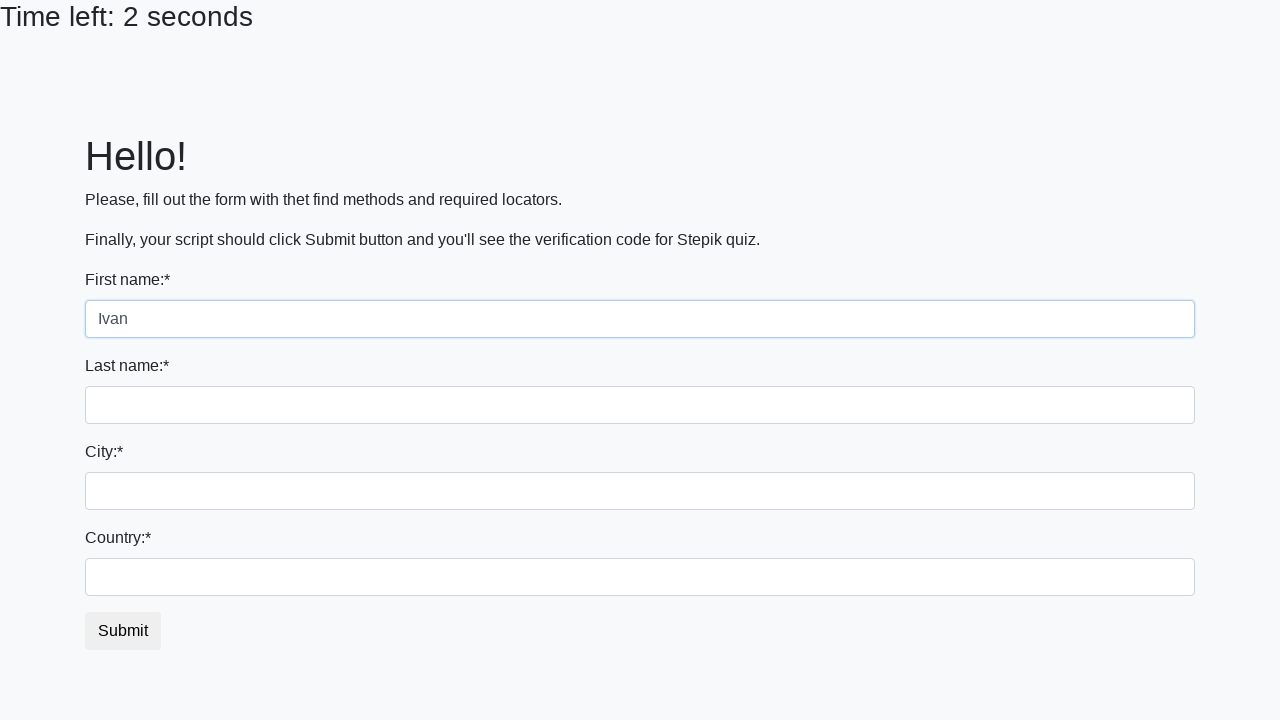

Filled last name field with 'Petrov' on input[name='last_name']
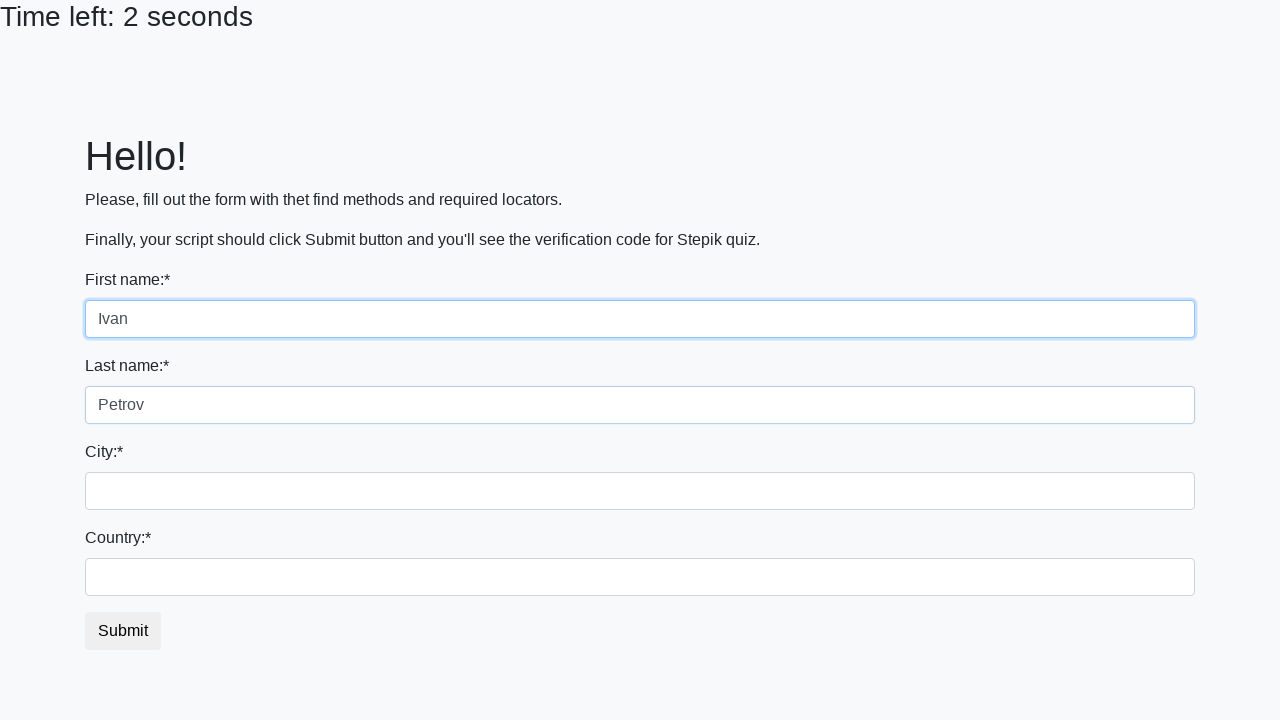

Filled city field with 'Smolensk' on .form-control.city
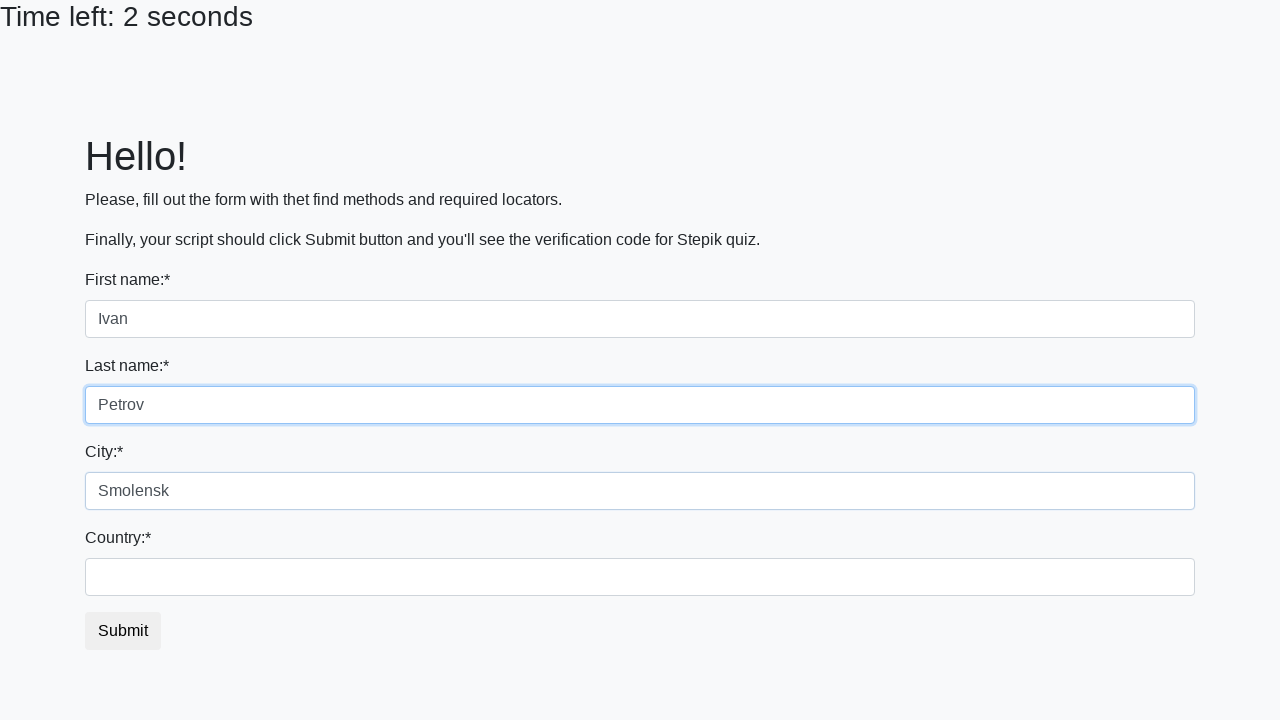

Filled country field with 'Russia' on #country
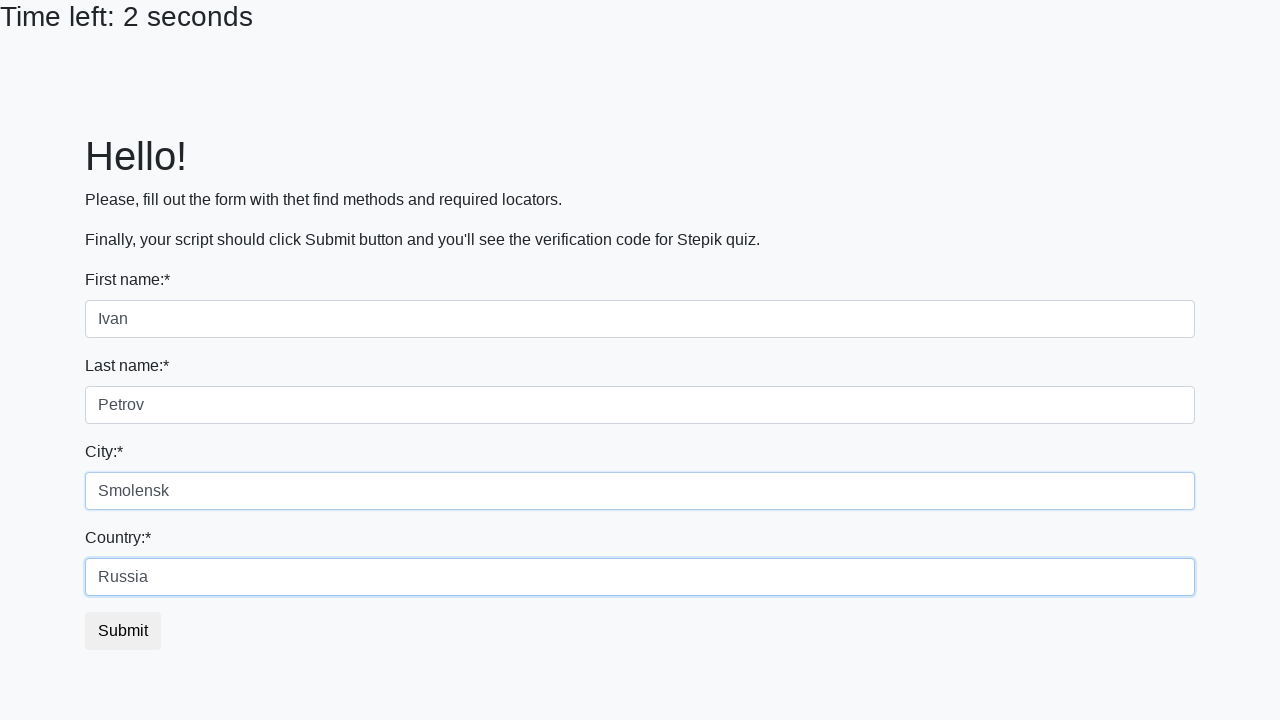

Clicked submit button to complete form submission at (123, 631) on button.btn
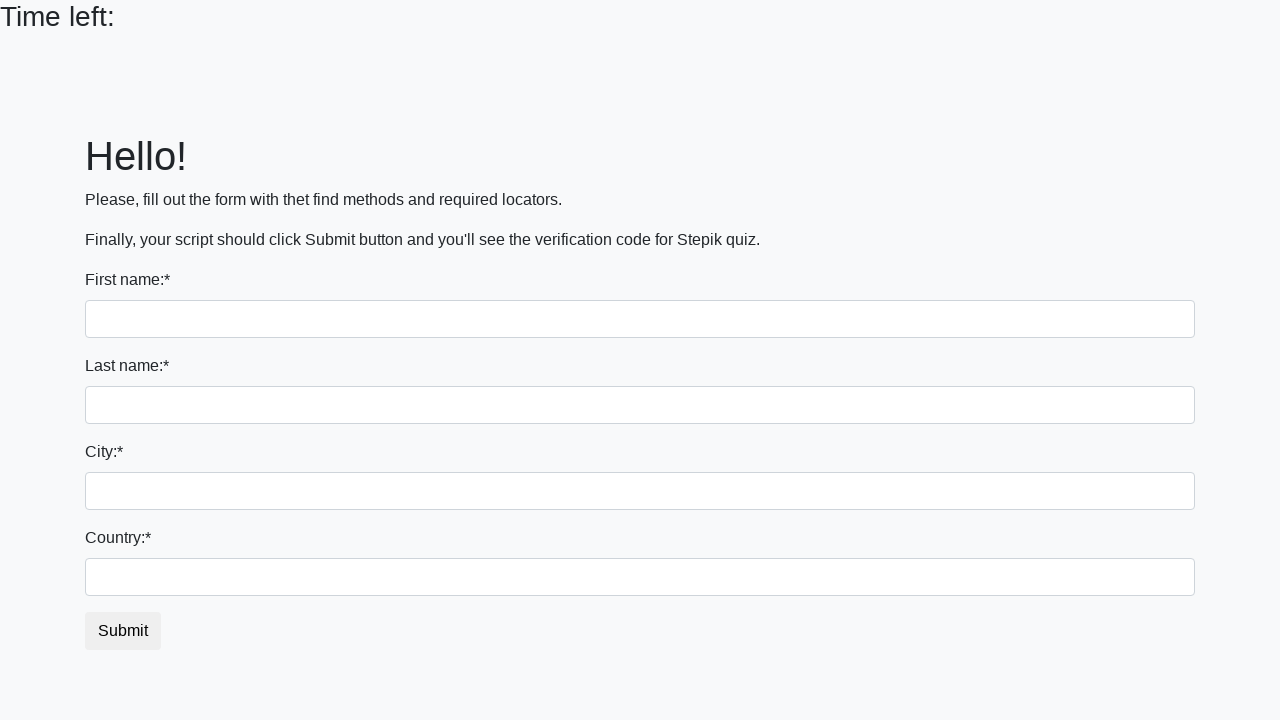

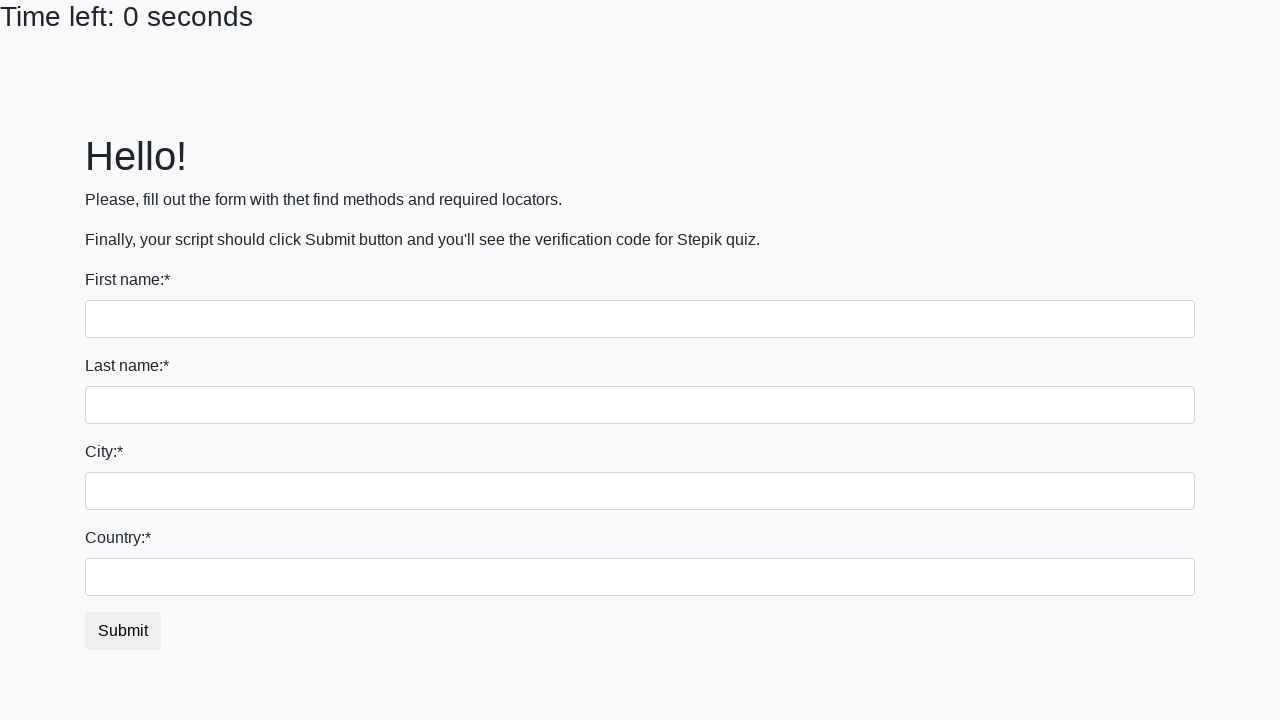